Opens the OTUS website (Russian online education platform) and waits for the page to fully load by checking the document ready state.

Starting URL: https://otus.ru/

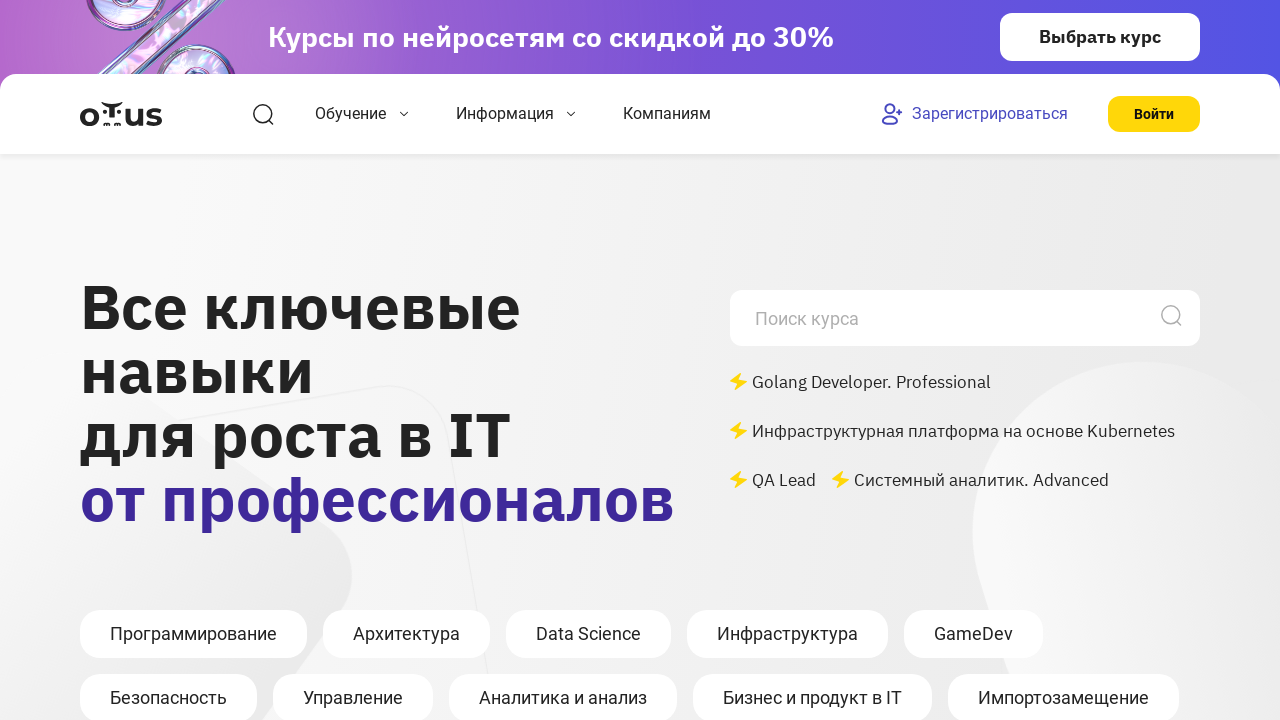

Navigated to OTUS website (https://otus.ru/)
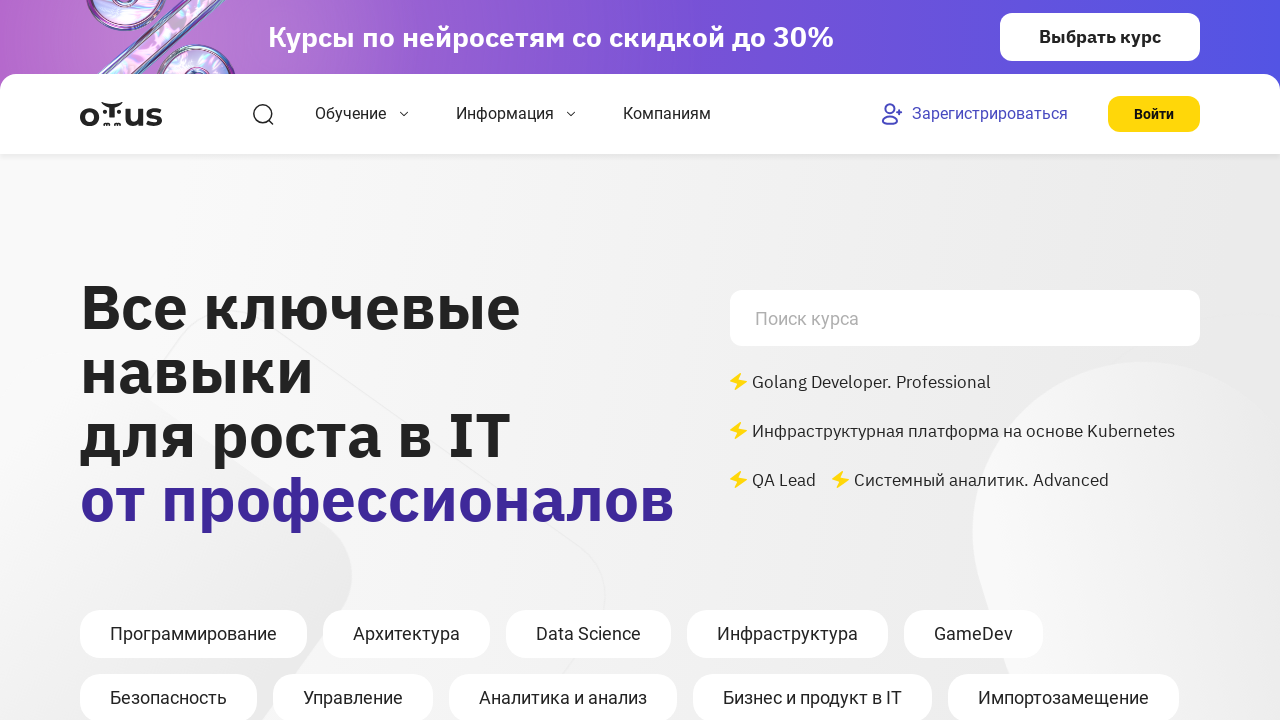

Waited for DOM content to load
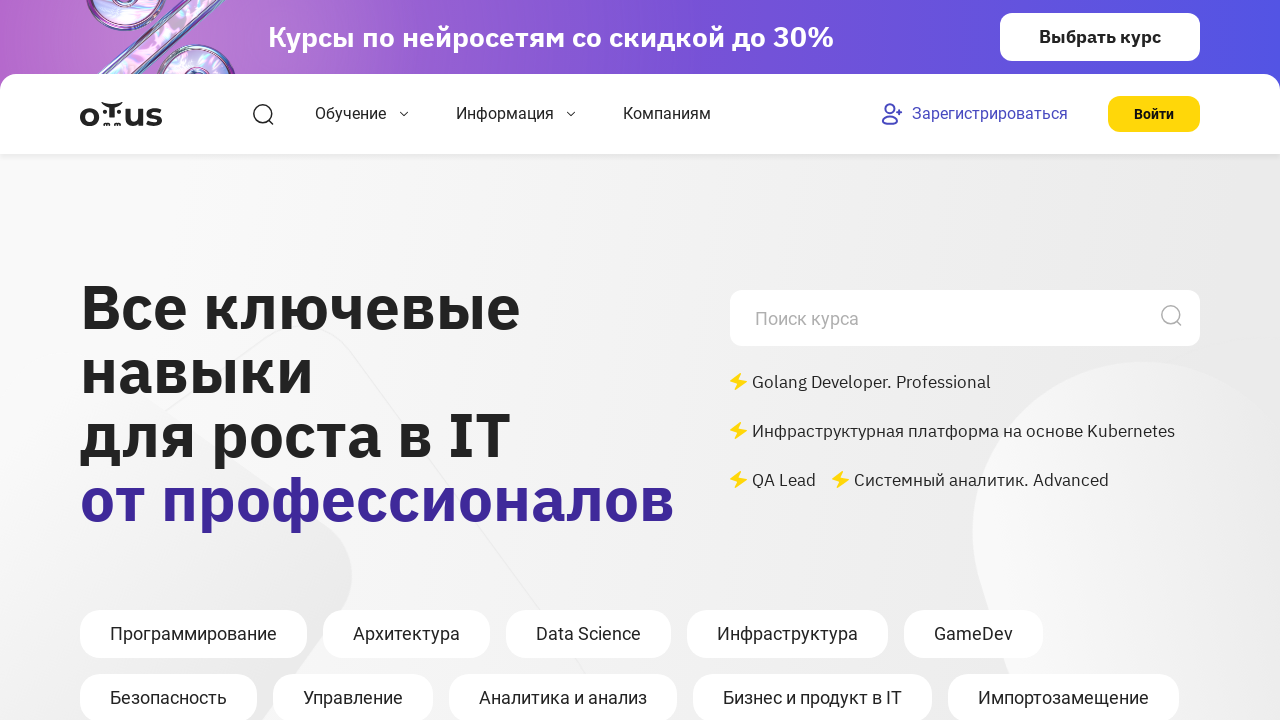

Waited for page to fully load (all resources loaded)
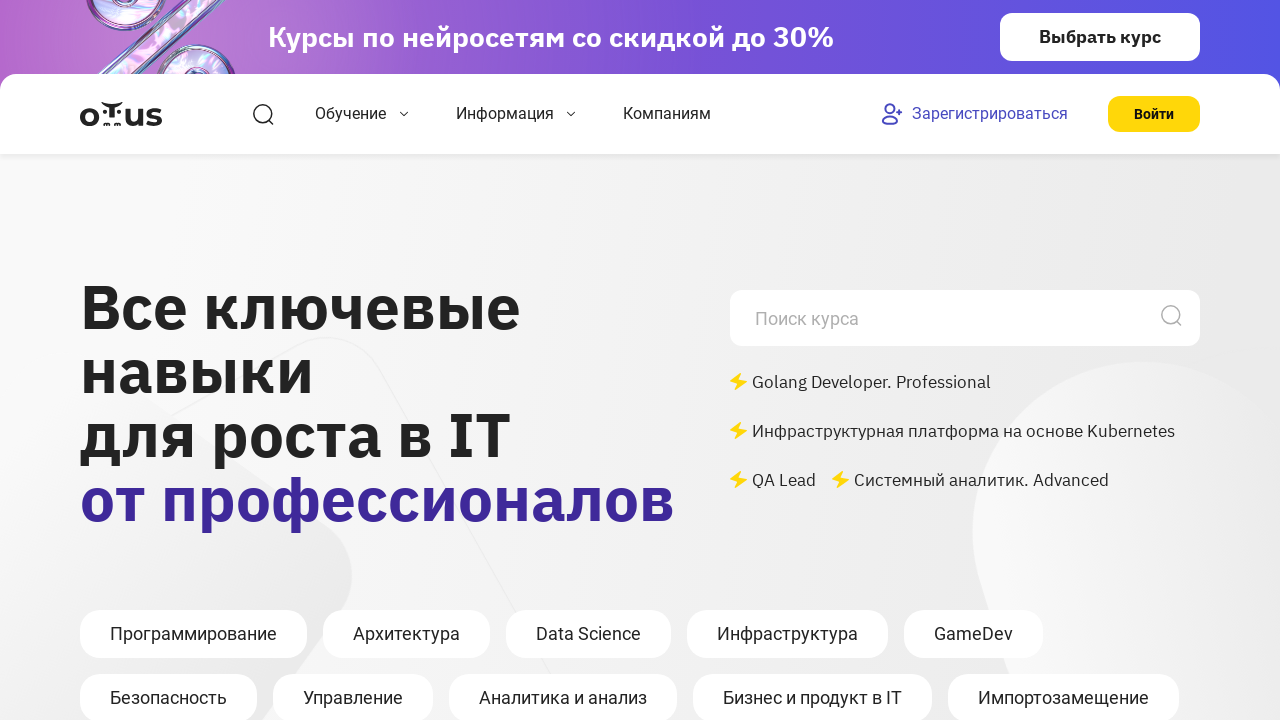

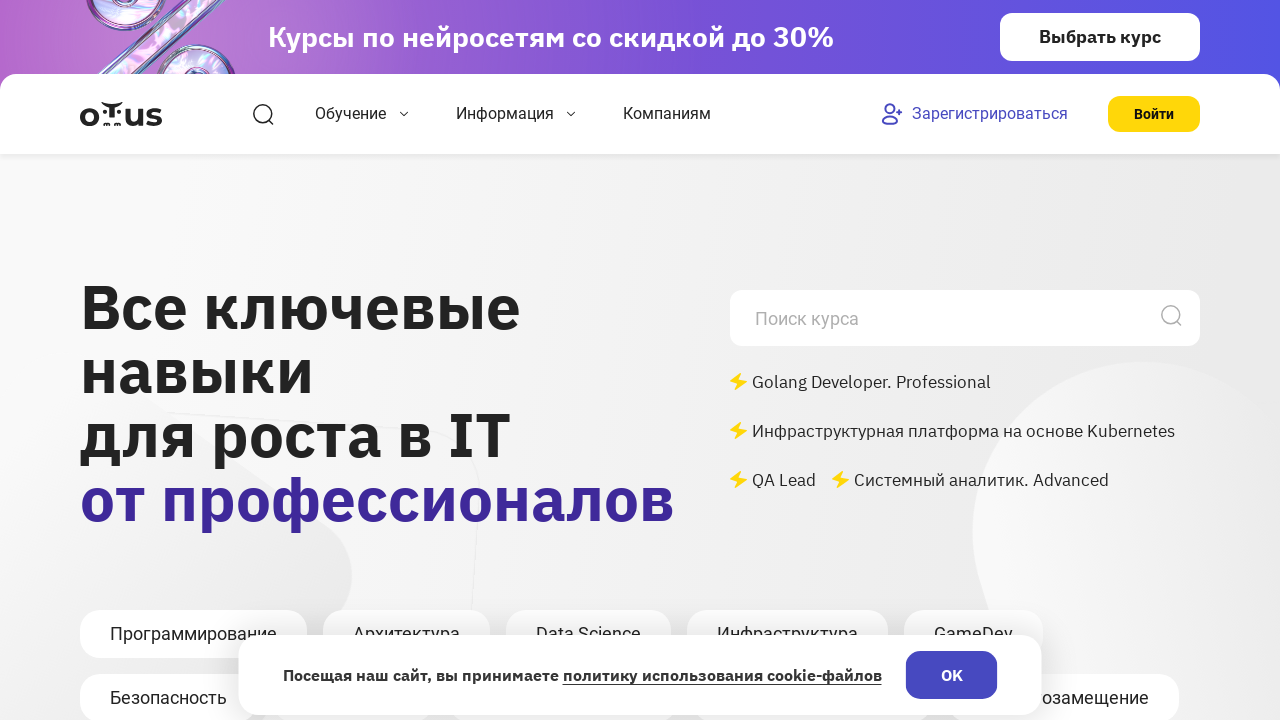